Tests cookie management functionality by navigating to the Selenium website, deleting all cookies, and verifying the cookies can be retrieved (empty after deletion).

Starting URL: http://www.seleniumhq.org/

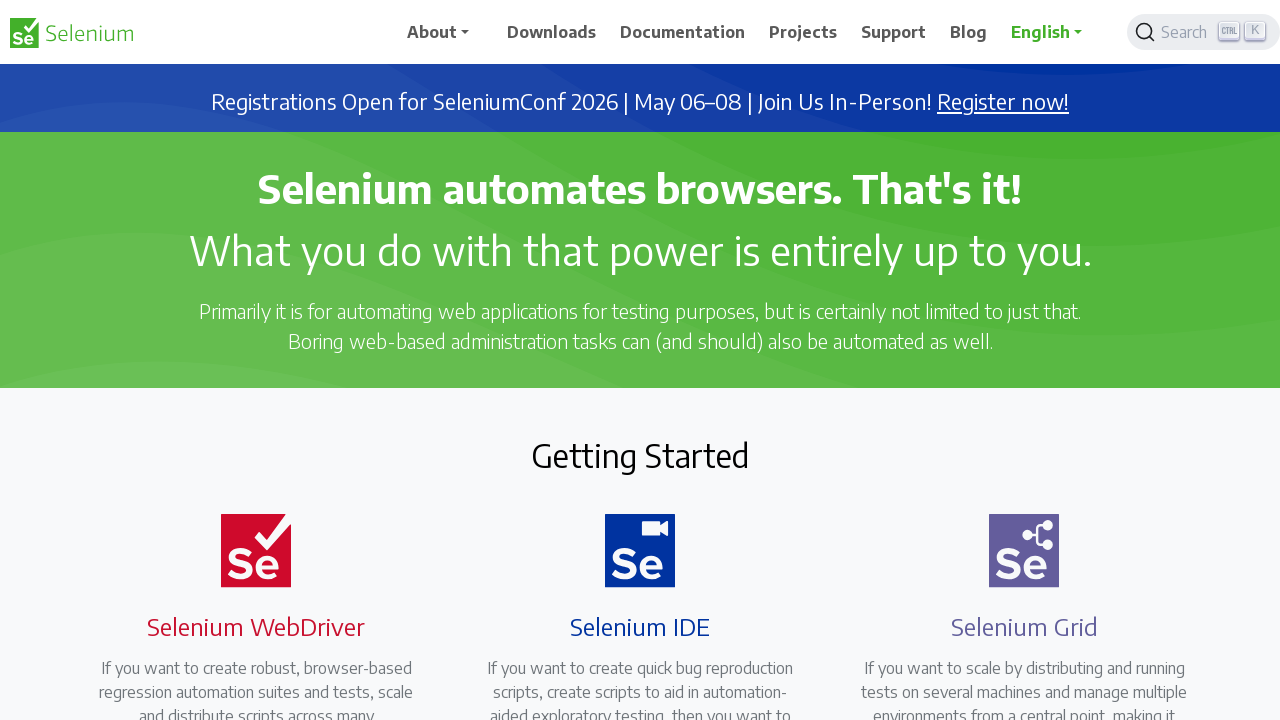

Navigated to Selenium website
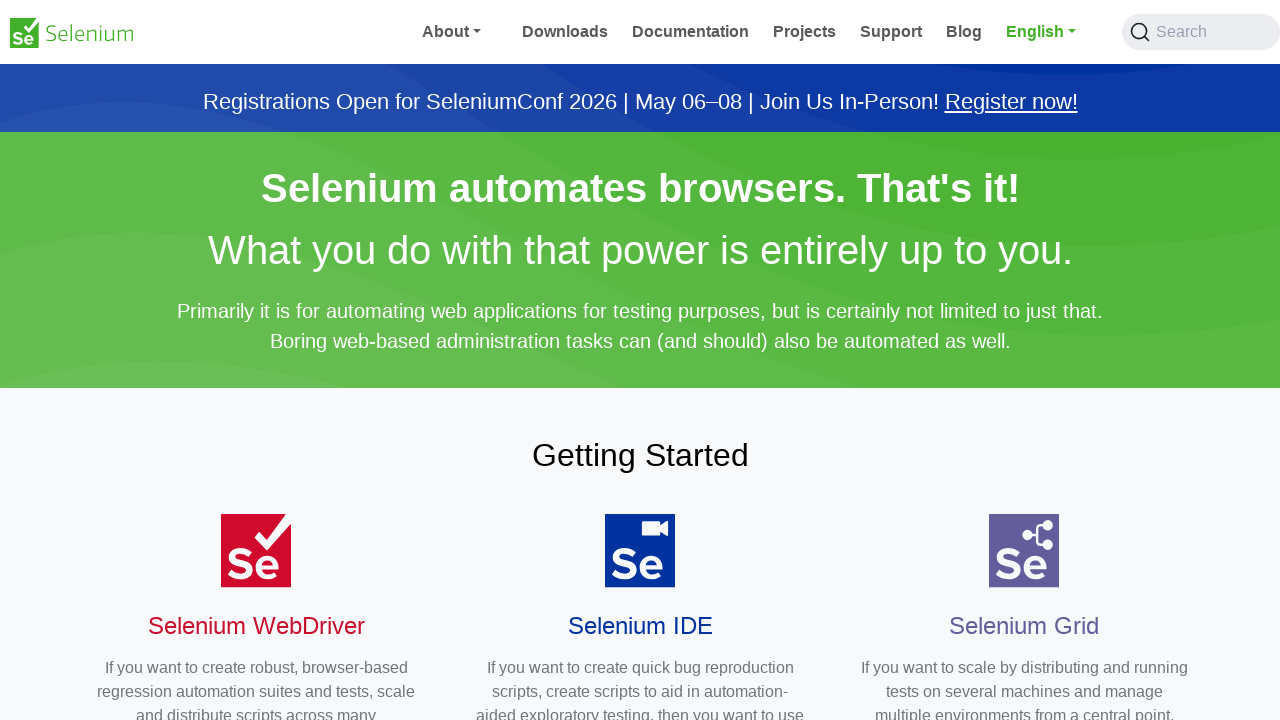

Deleted all cookies from browser context
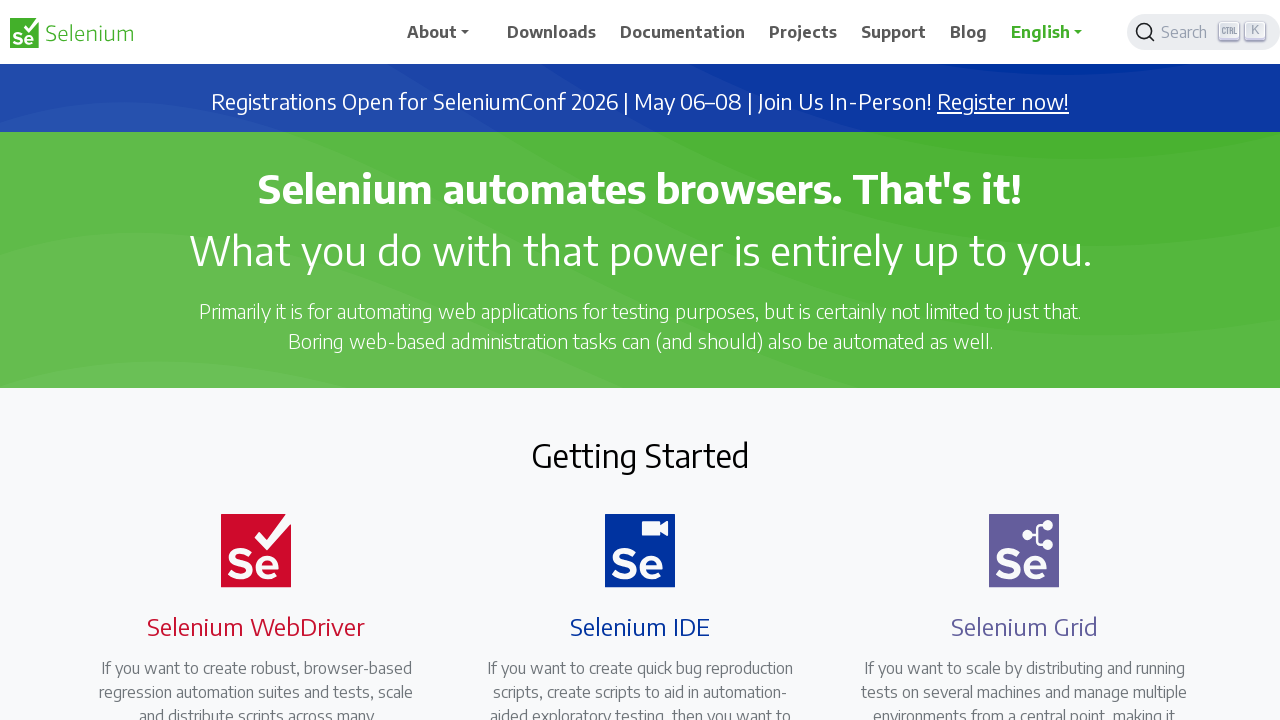

Retrieved all cookies from context
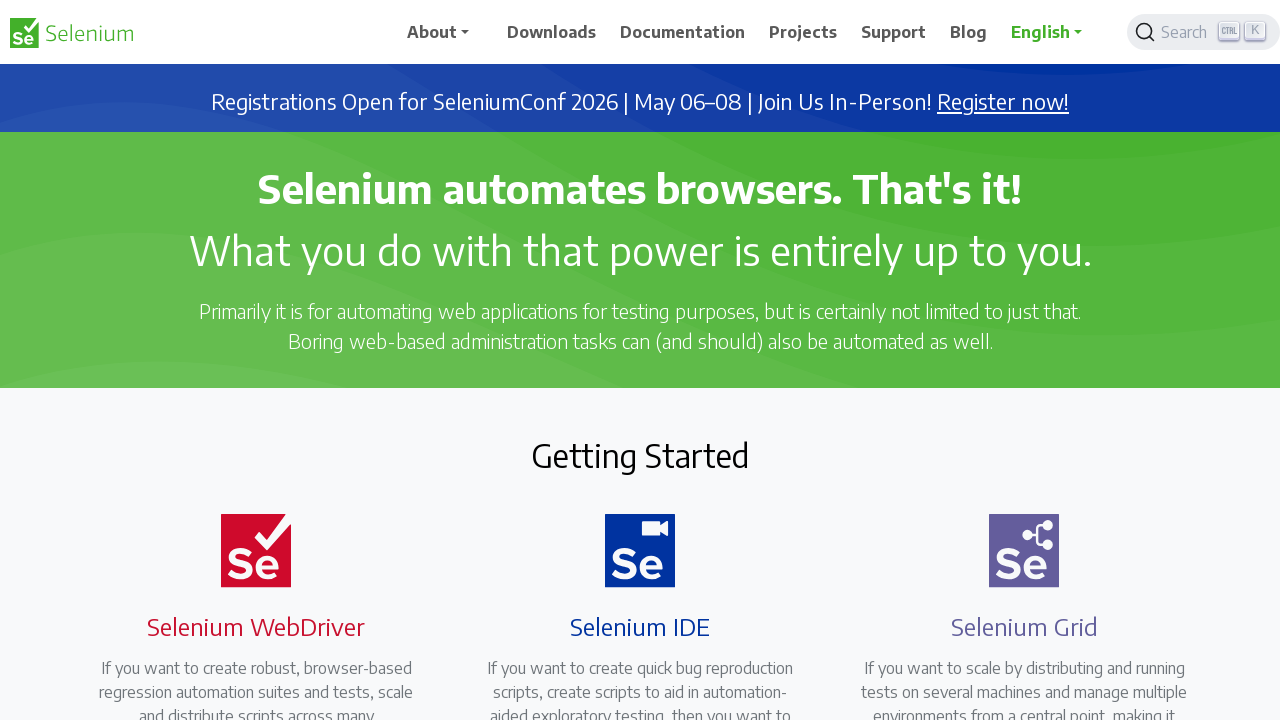

Verified cookies are empty after deletion
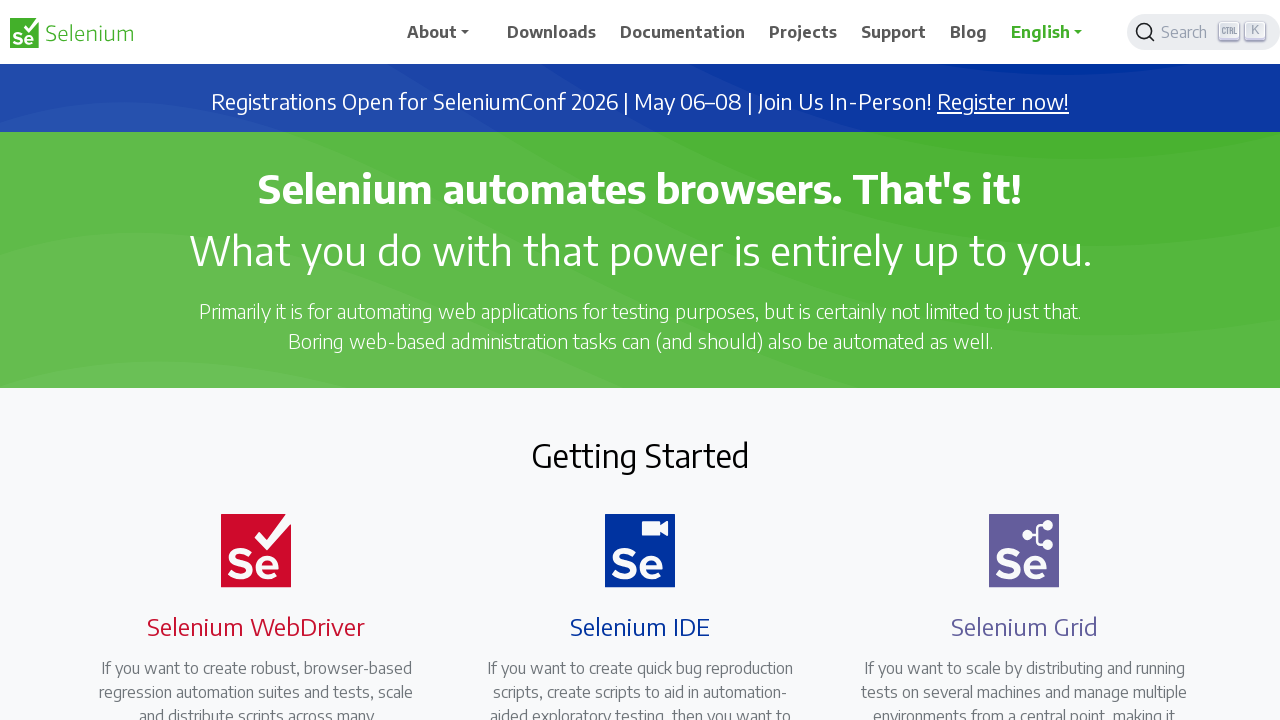

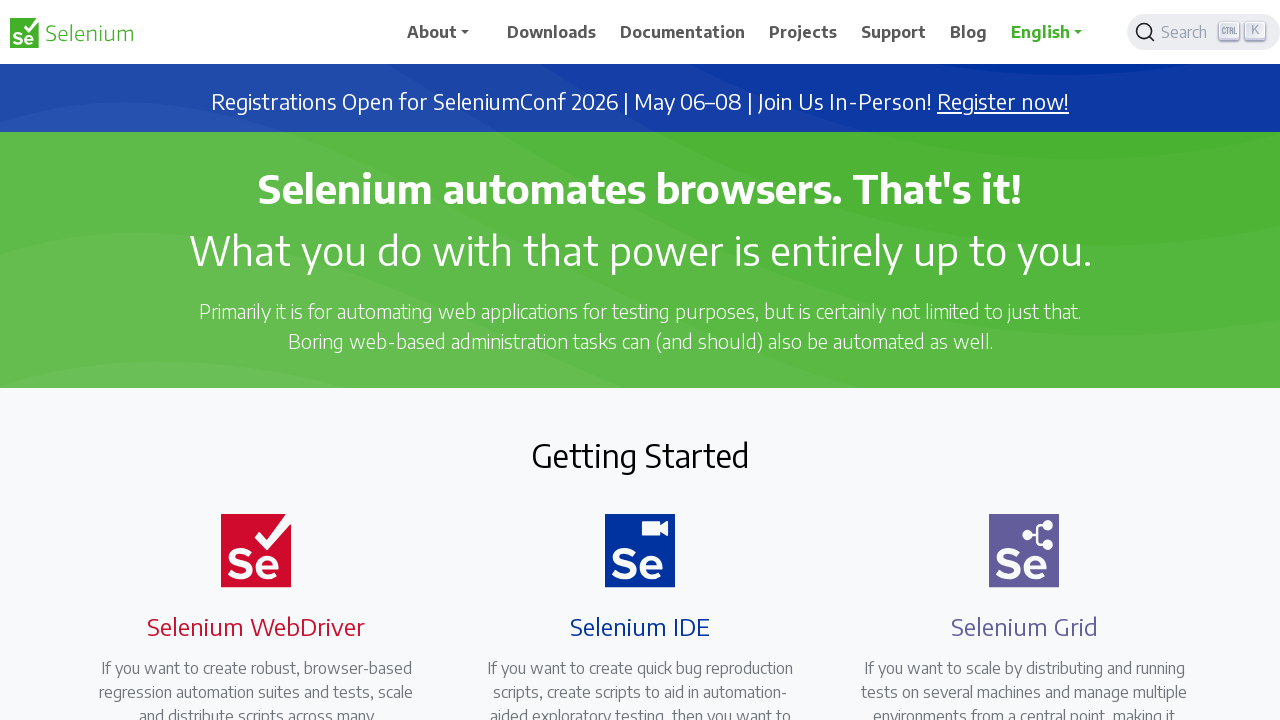